Tests clicking a button with dynamic ID by locating it using its class attribute instead

Starting URL: http://uitestingplayground.com/dynamicid

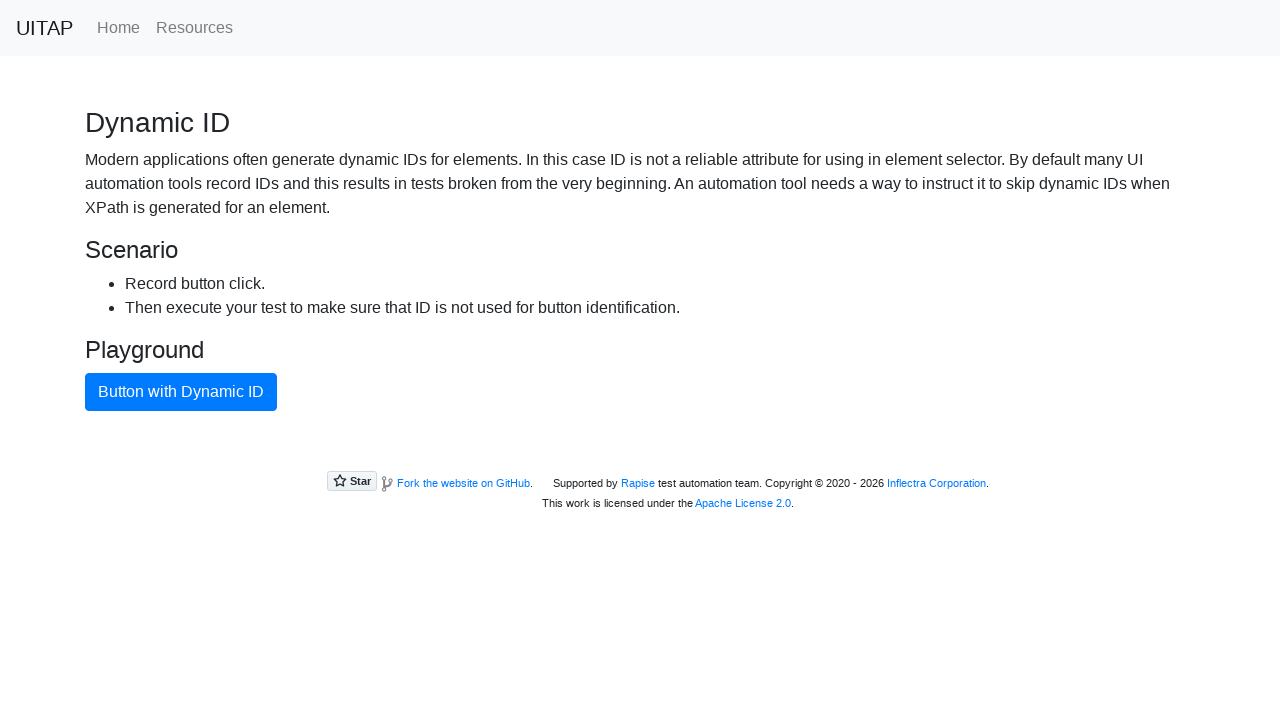

Clicked button with dynamic ID using class selector 'btn-primary' at (181, 392) on button.btn-primary
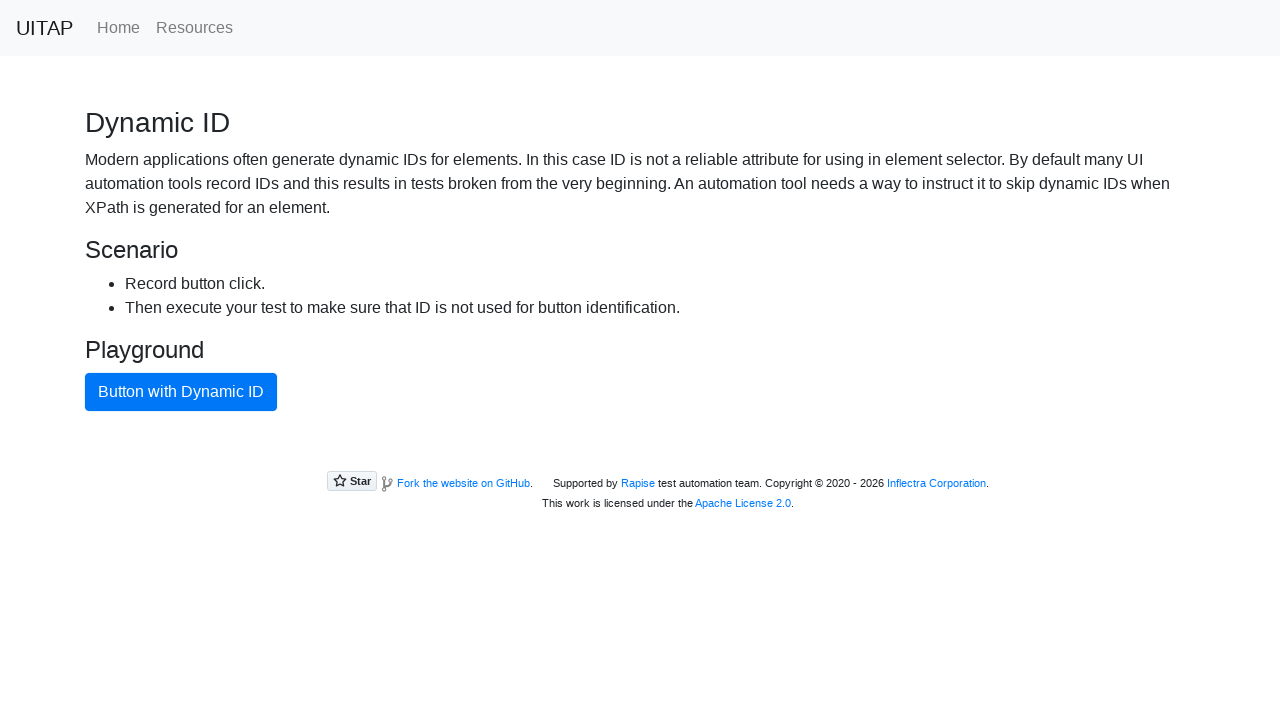

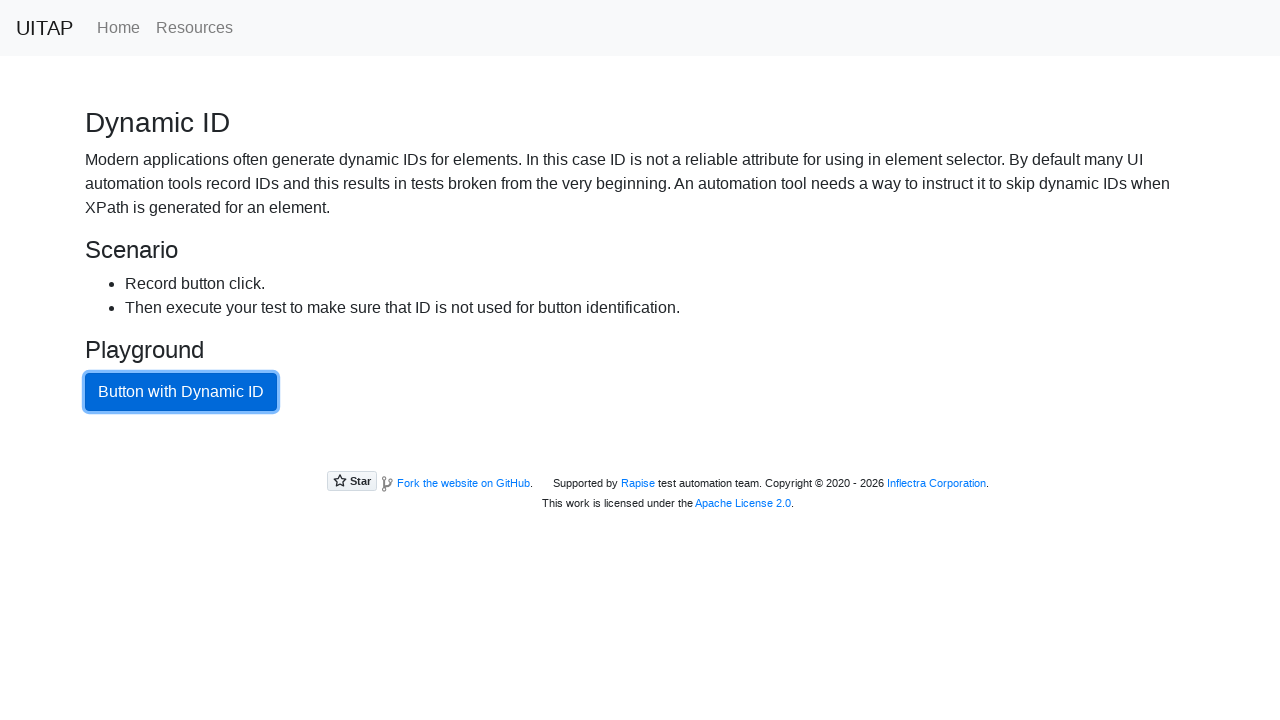